Tests sorting the Due column in ascending order by clicking the column header and verifying the values are sorted correctly

Starting URL: http://the-internet.herokuapp.com/tables

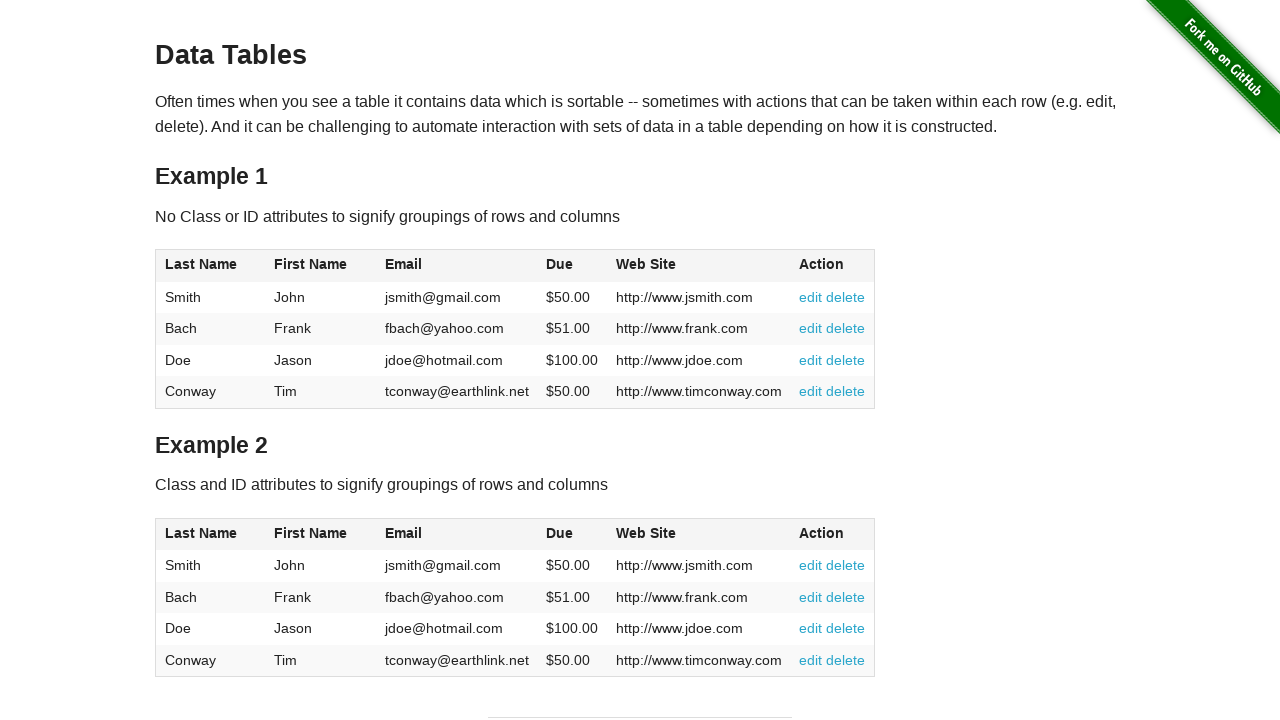

Clicked Due column header to sort ascending at (572, 266) on #table1 thead tr th:nth-of-type(4)
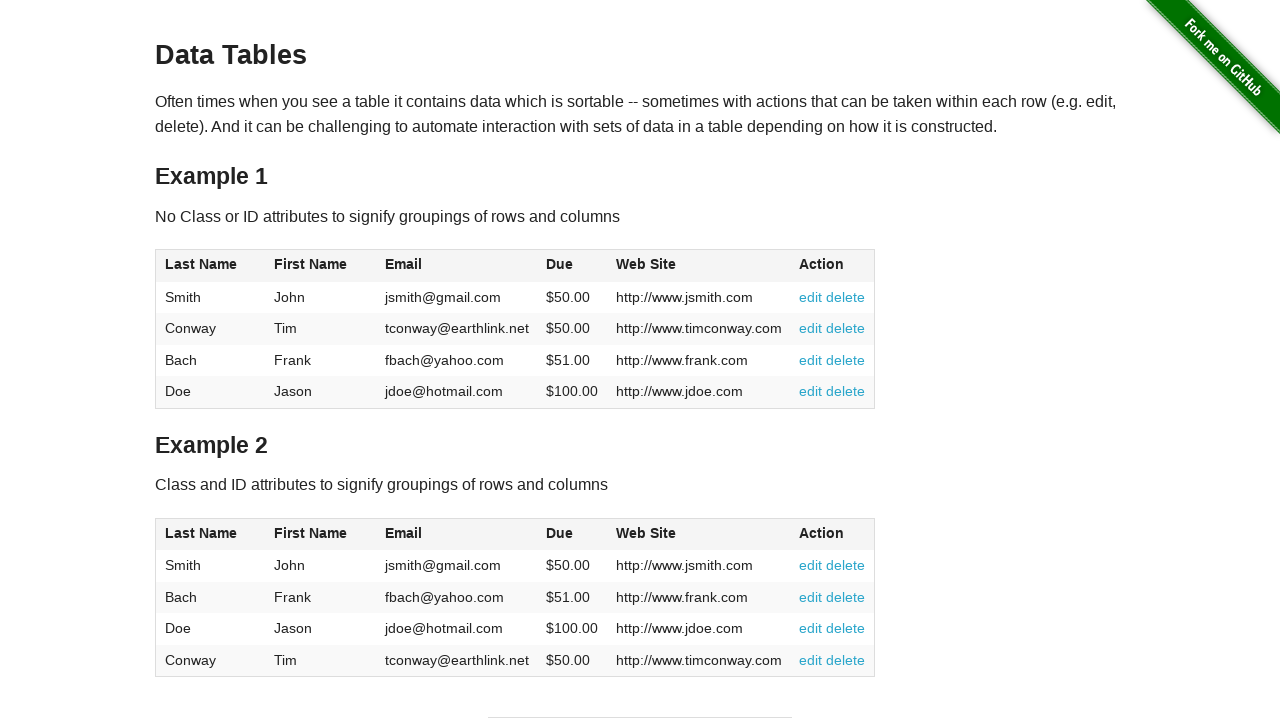

Verified Due column values loaded after sorting
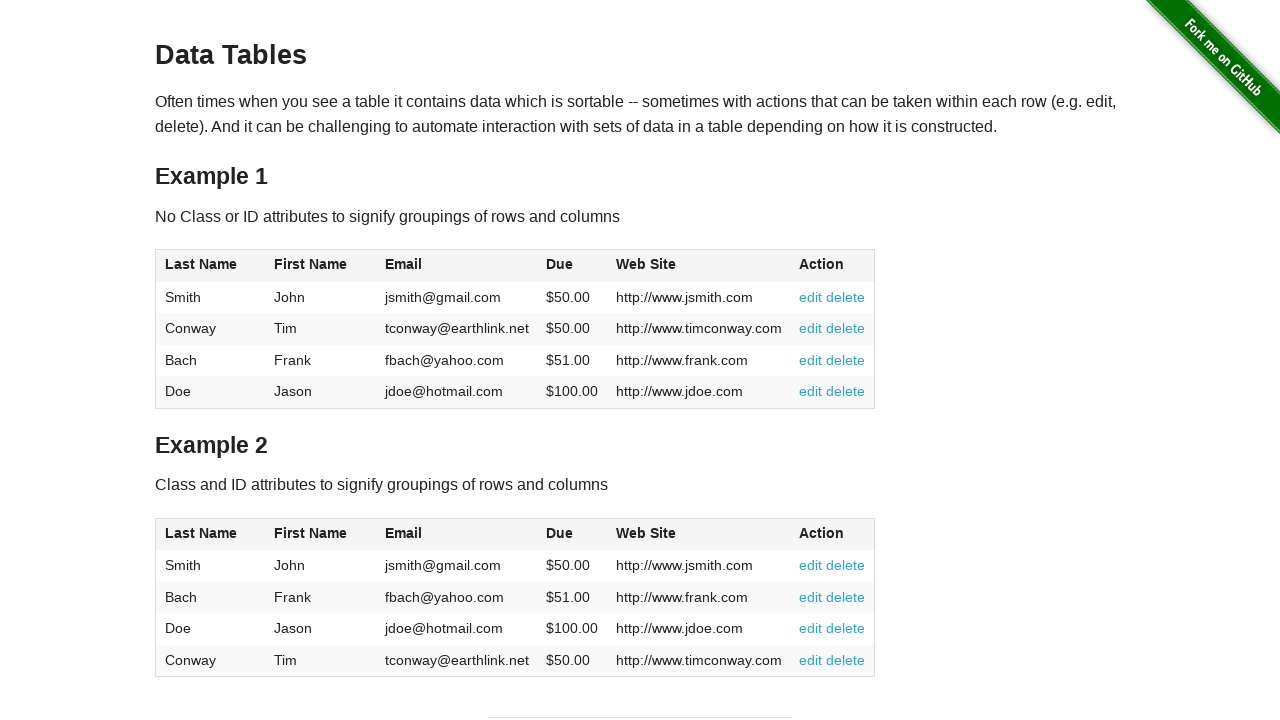

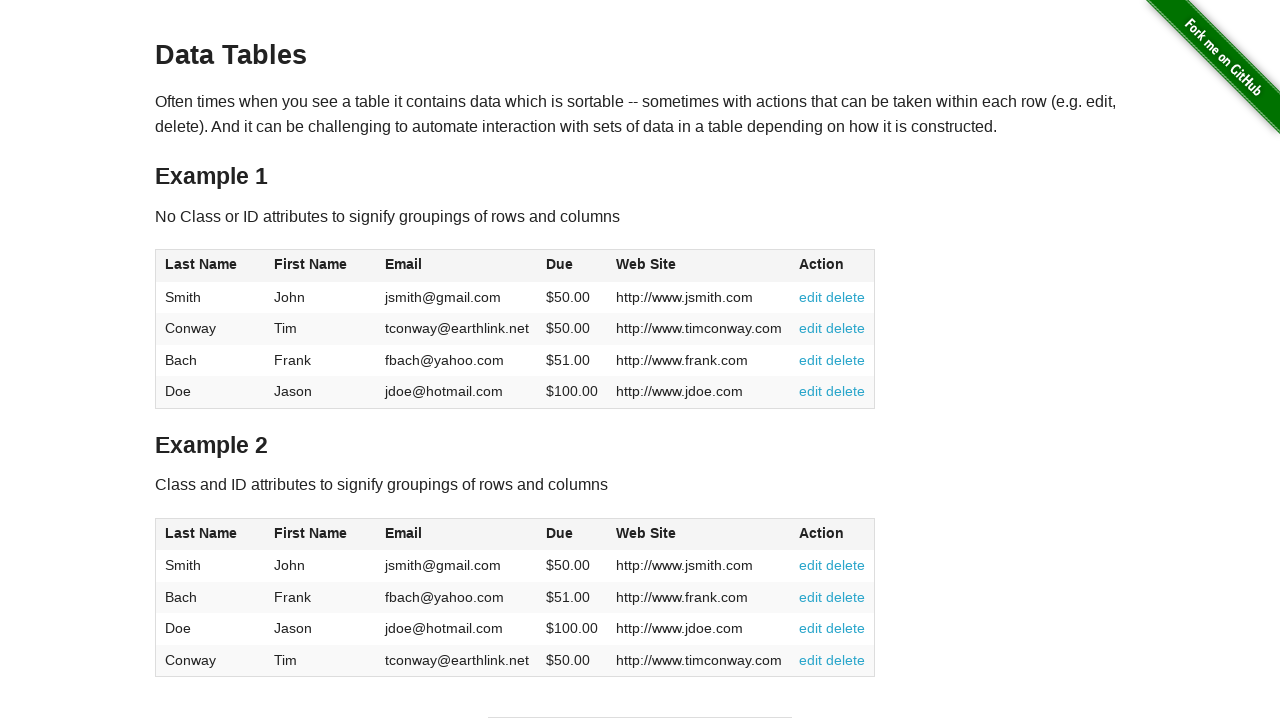